Tests checkbox functionality by clicking checkbox option 2 and verifying it is selected

Starting URL: https://rahulshettyacademy.com/AutomationPractice/

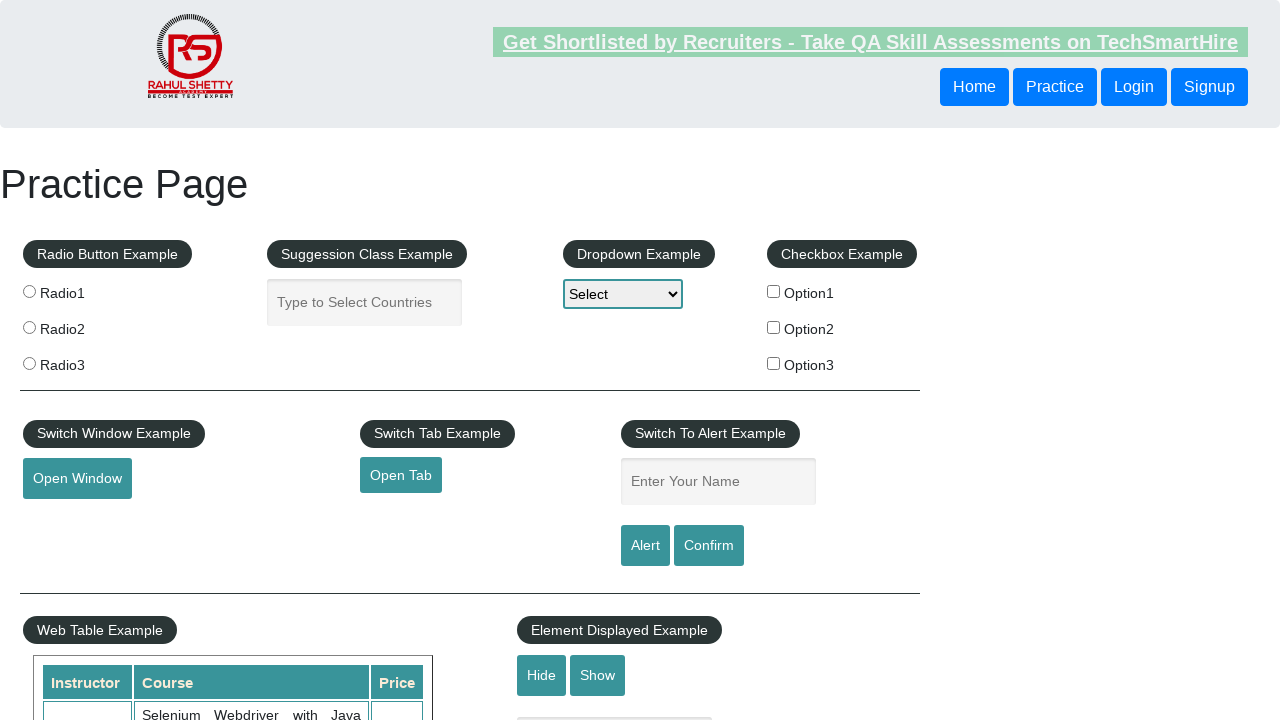

Located checkbox option 2
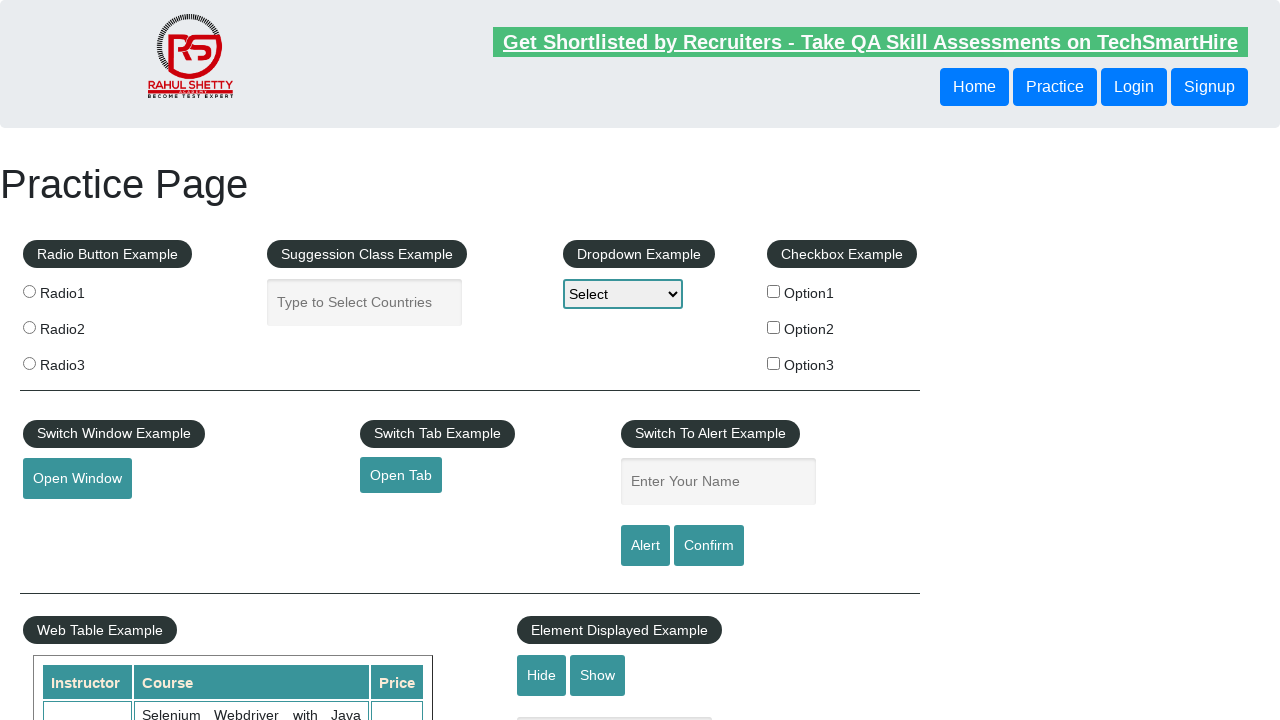

Clicked checkbox option 2 at (774, 327) on #checkBoxOption2
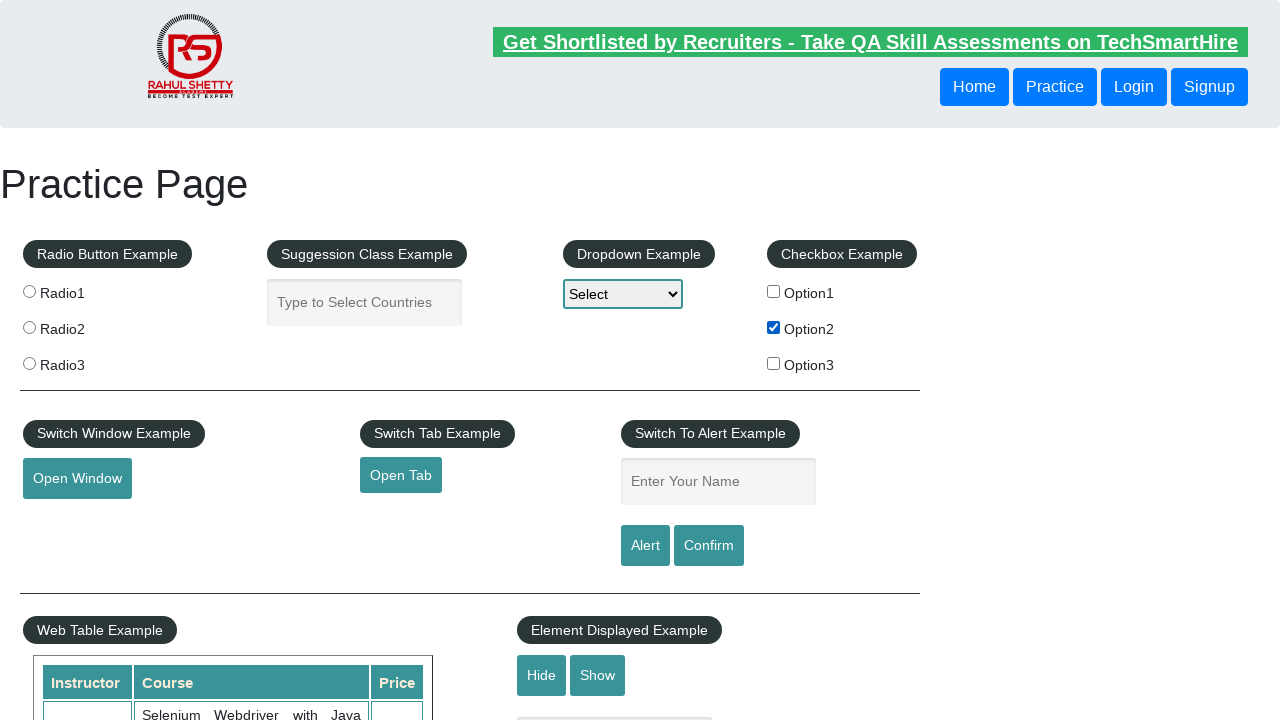

Verified checkbox option 2 is selected
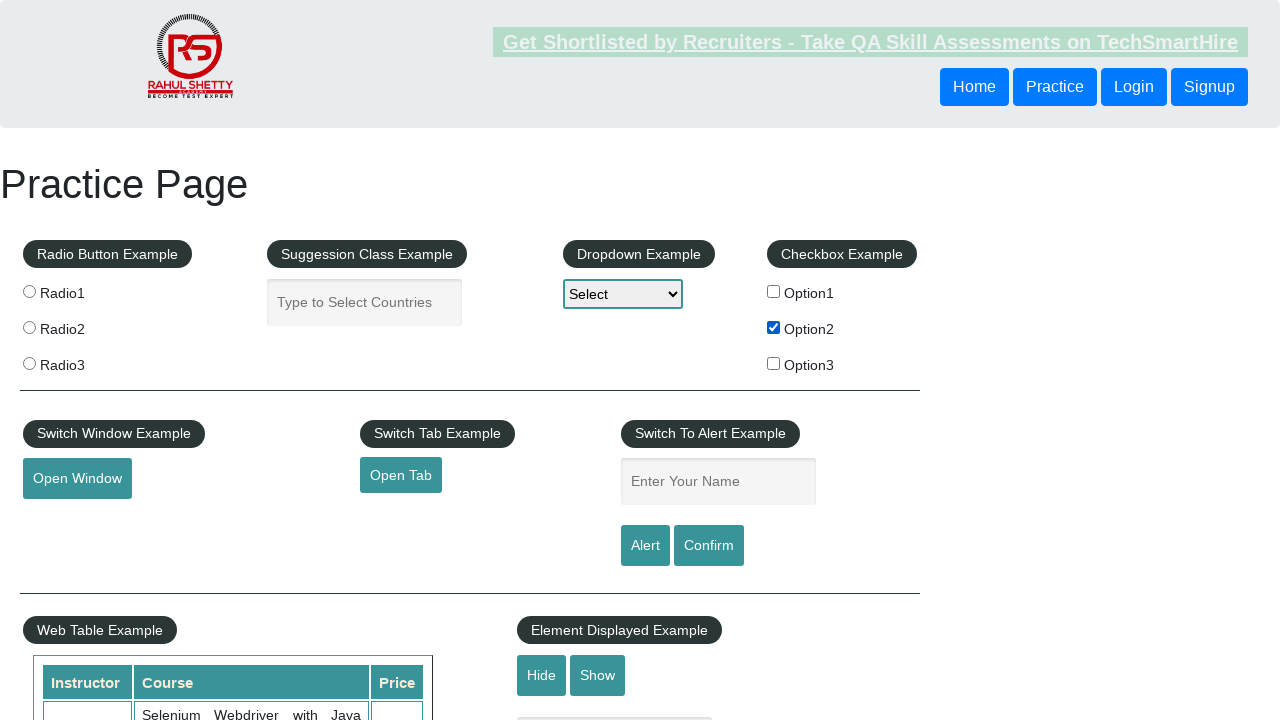

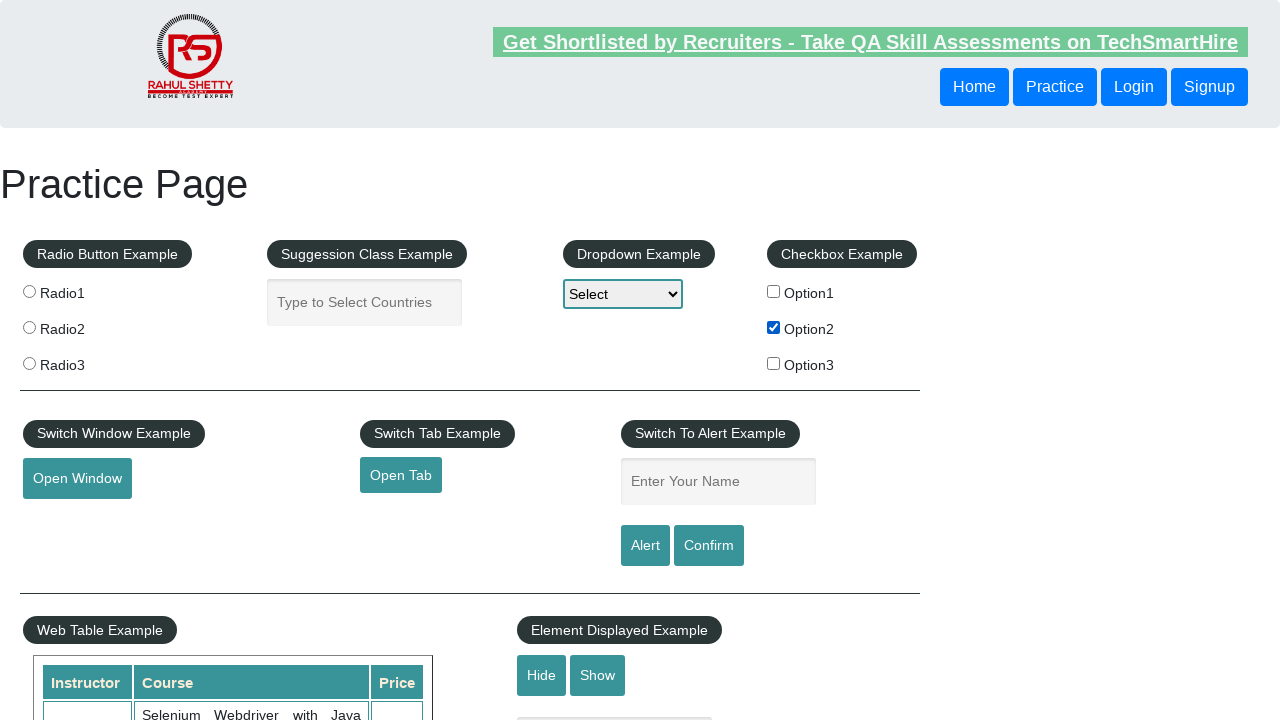